Navigates to It's FOSS website, verifies that blog articles are displayed with their title, excerpt, and category elements, then navigates to lumtest.com to verify IP information page loads.

Starting URL: https://itsfoss.com

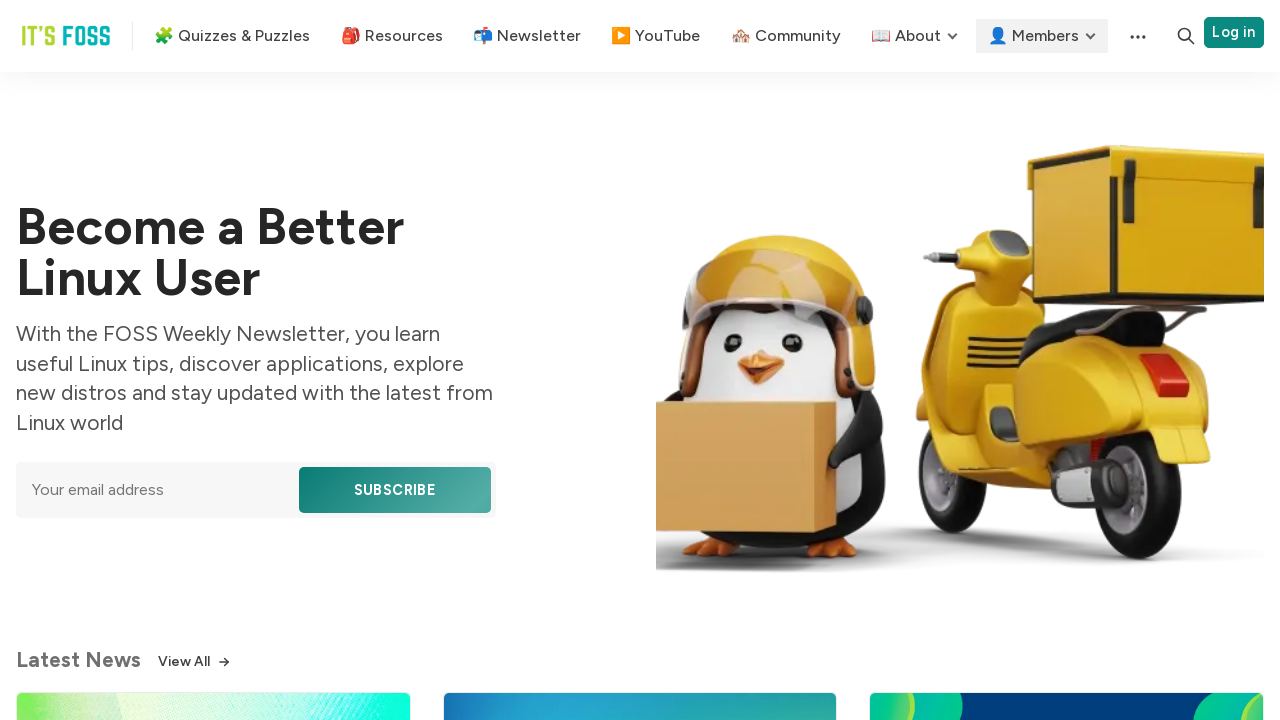

Waited for blog section articles to load on It's FOSS website
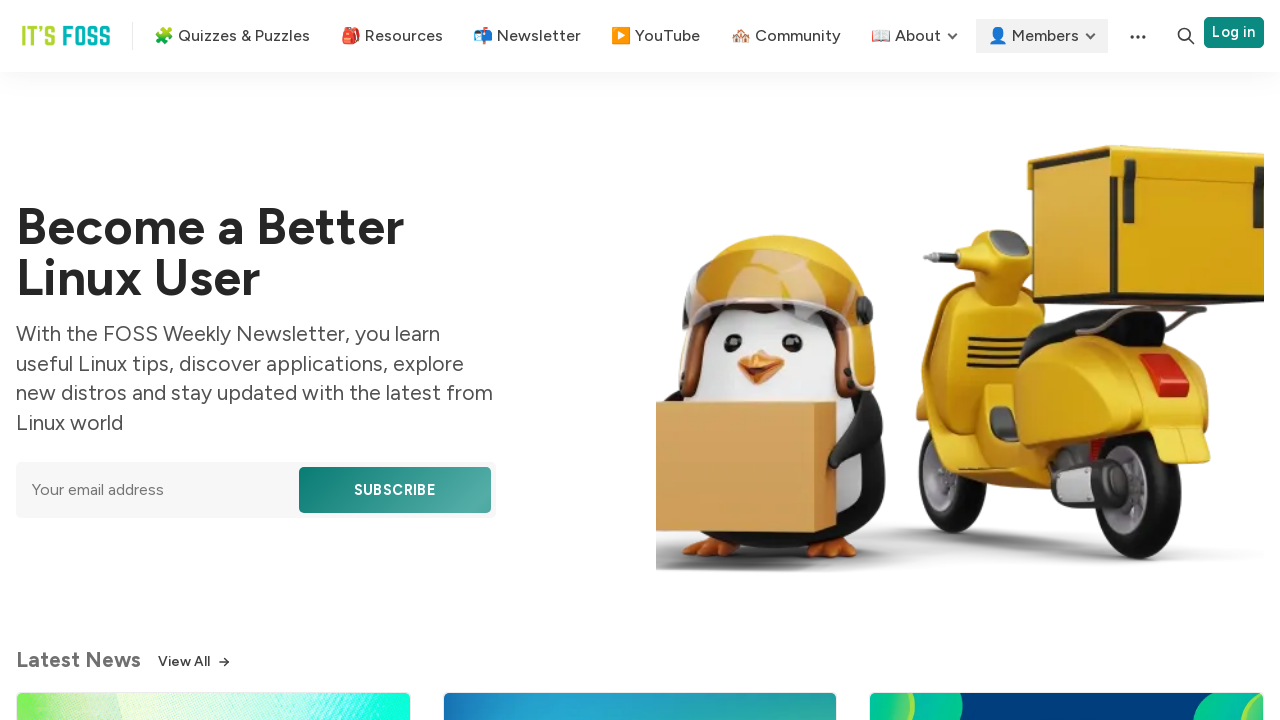

Verified blog article title elements are present
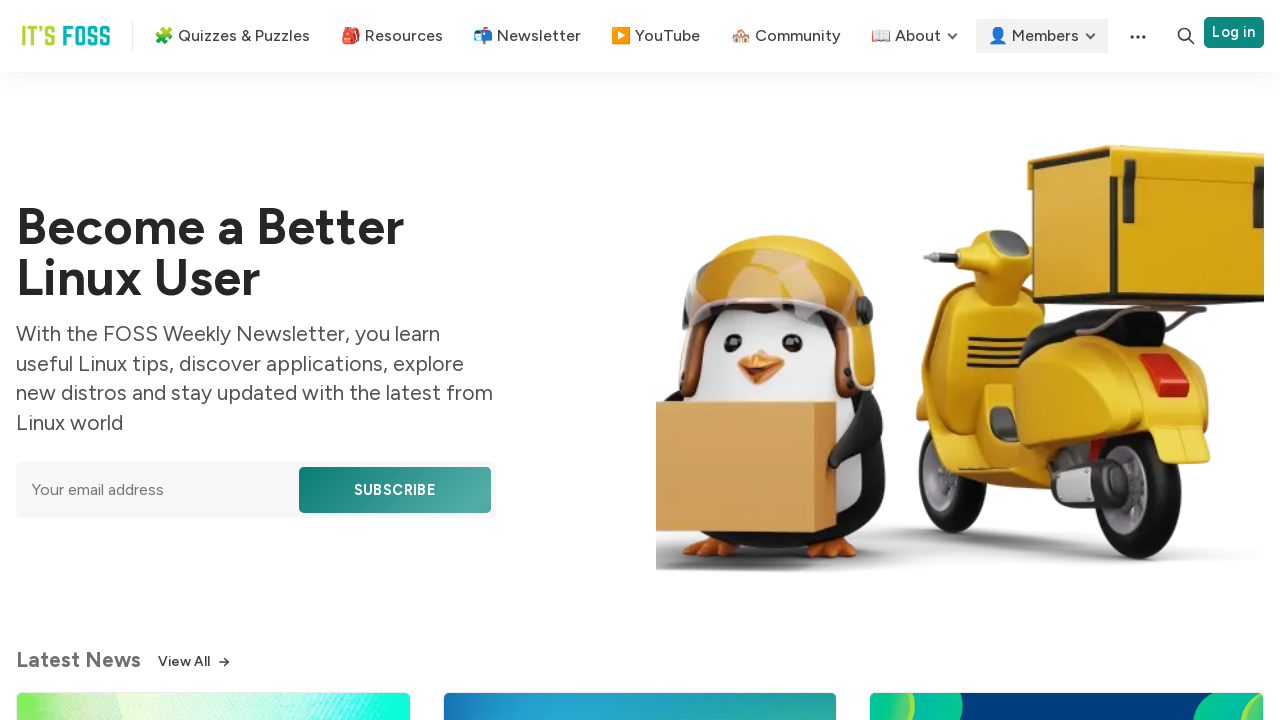

Verified blog article excerpt elements are present
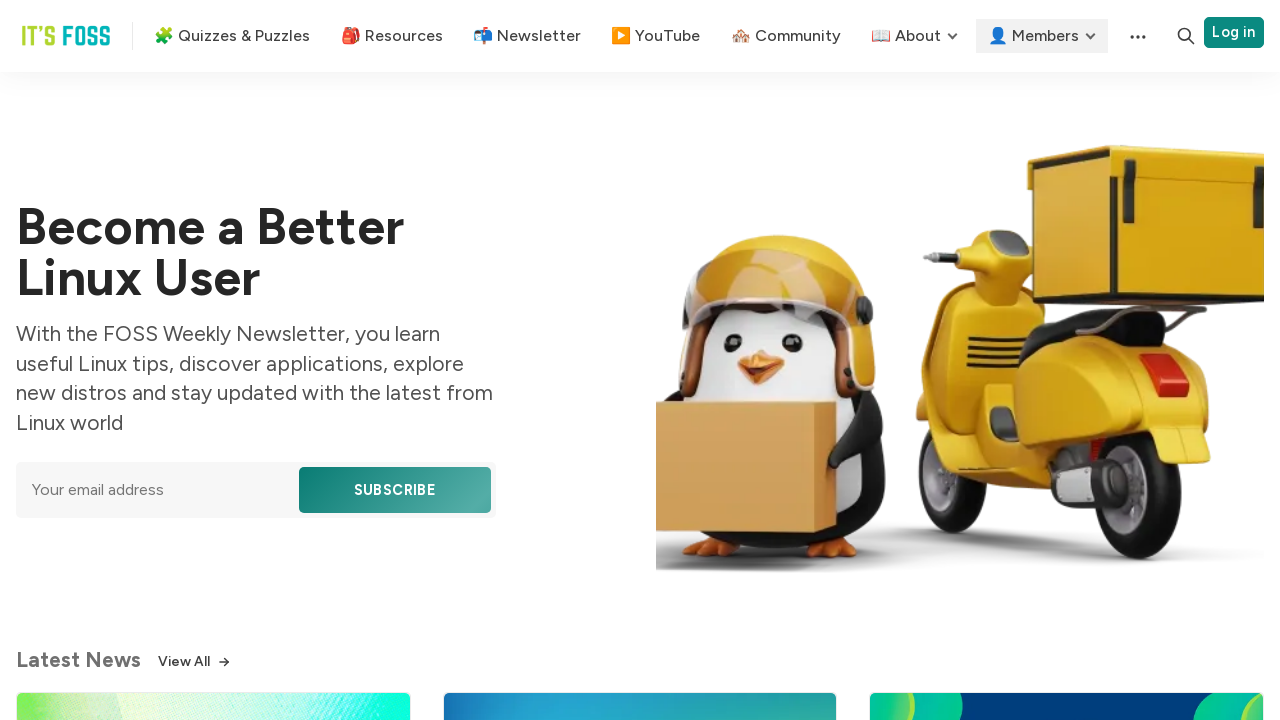

Verified blog article category/tag elements are present
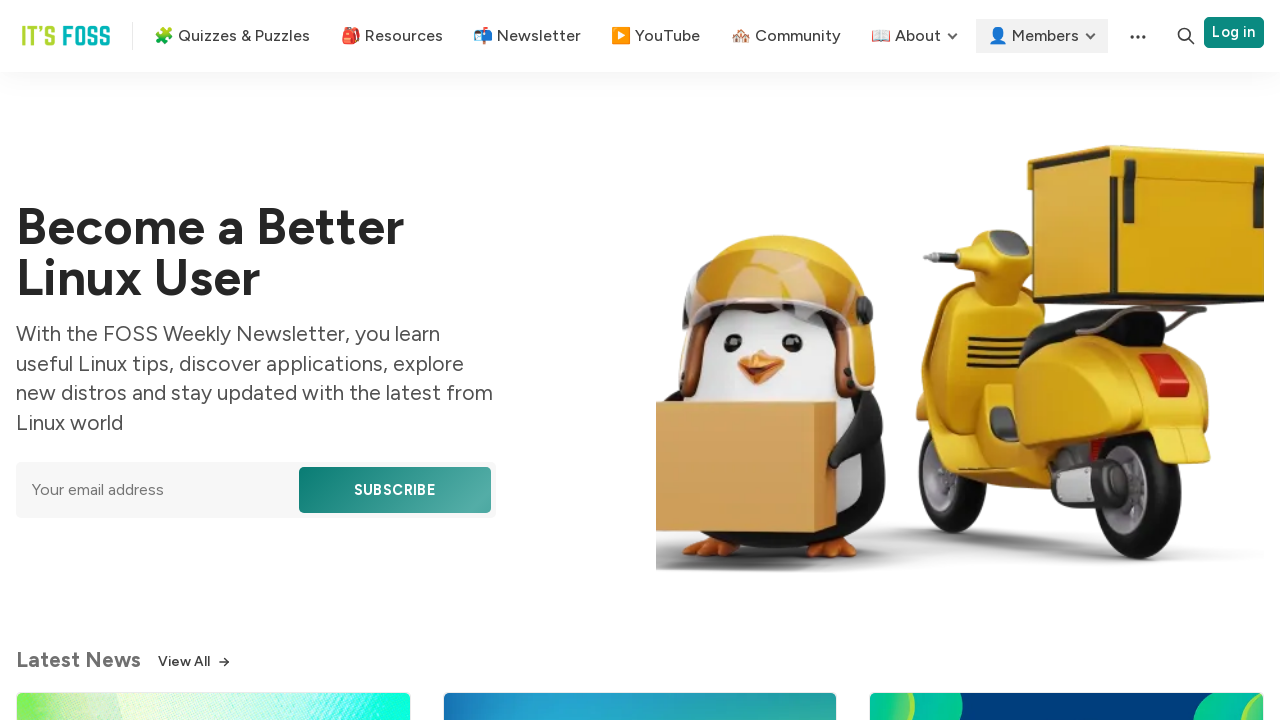

Navigated to lumtest.com IP information page
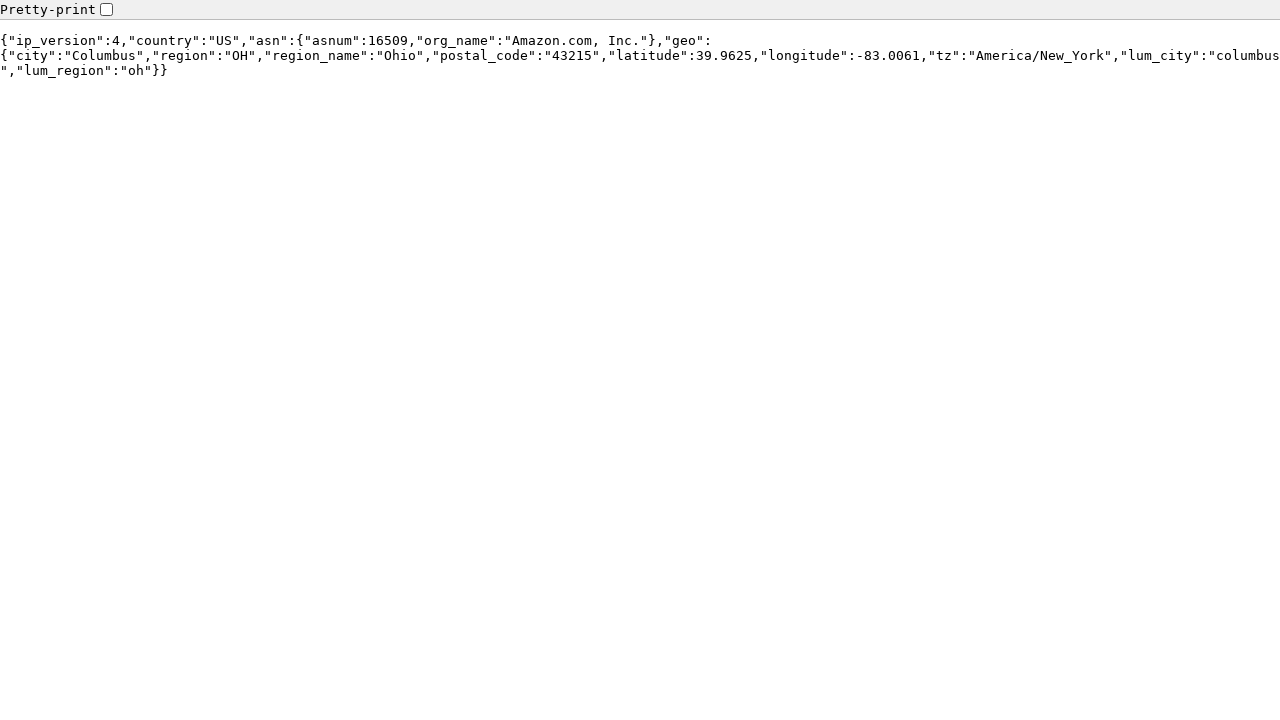

Verified IP information page loaded with pre element containing IP data
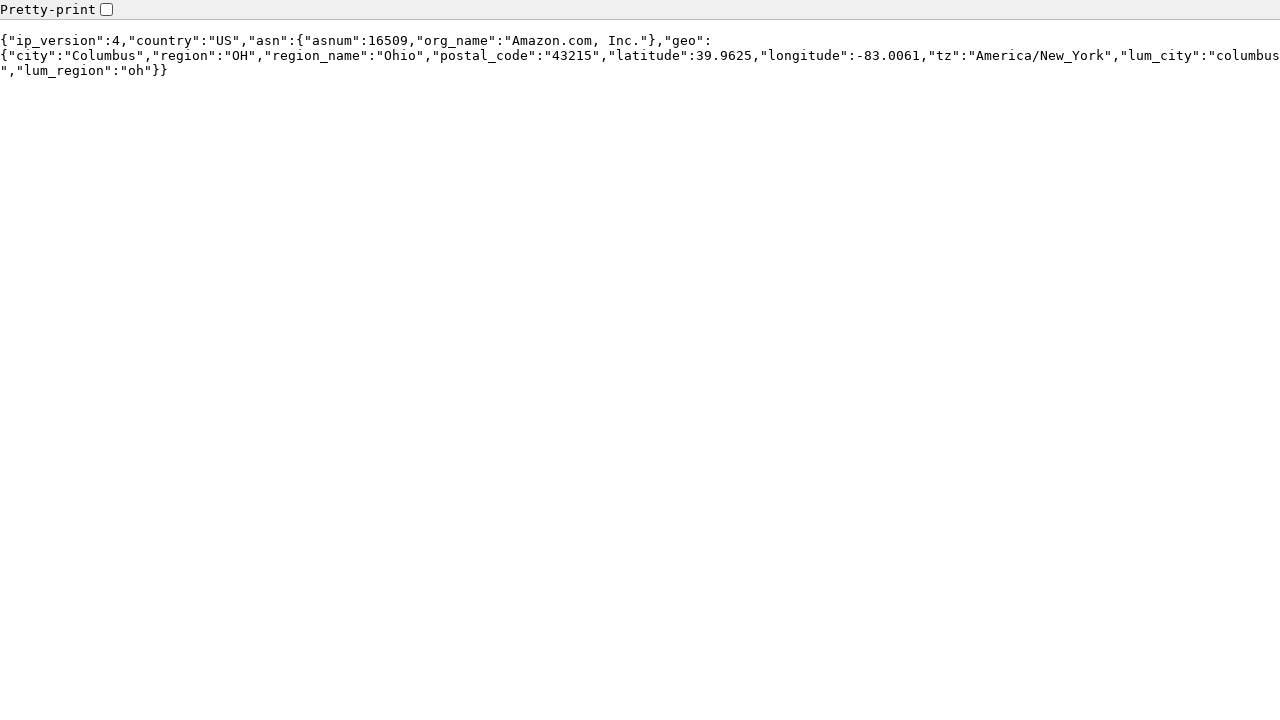

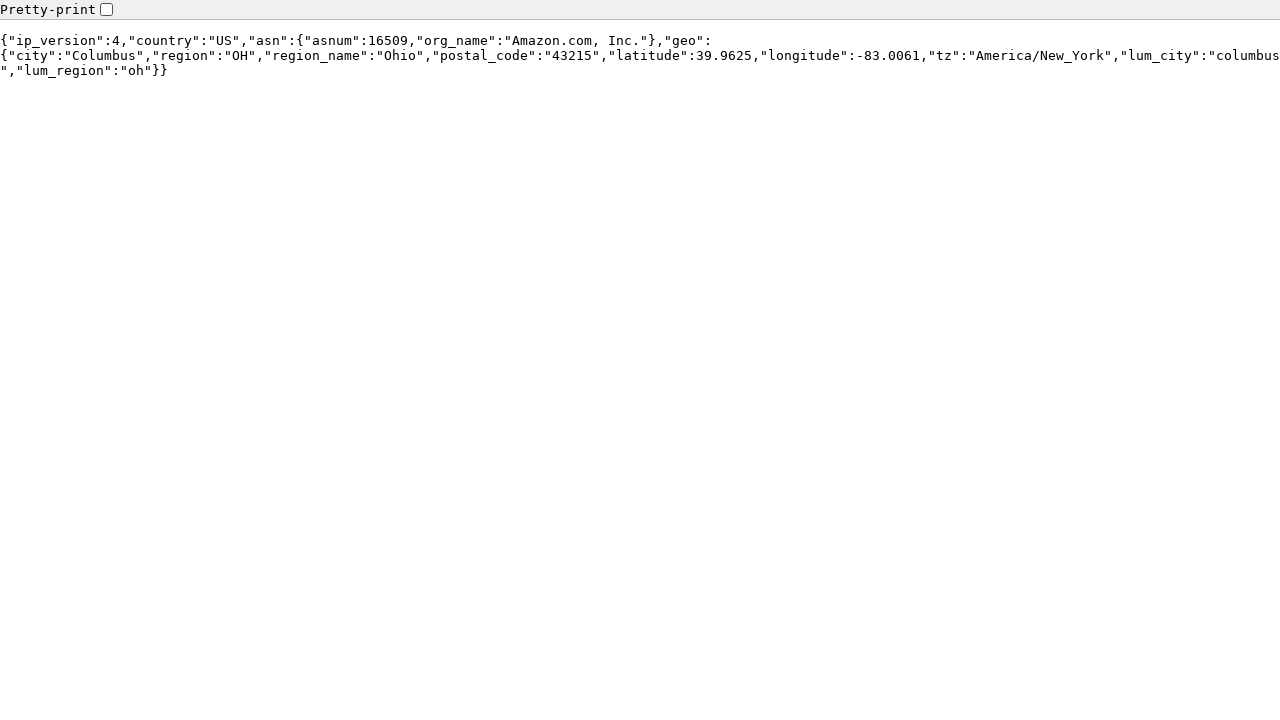